Tests browser window/tab handling by clicking a button to open a new tab and switching to it to verify content is displayed

Starting URL: https://www.tutorialspoint.com/selenium/practice/browser-windows.php

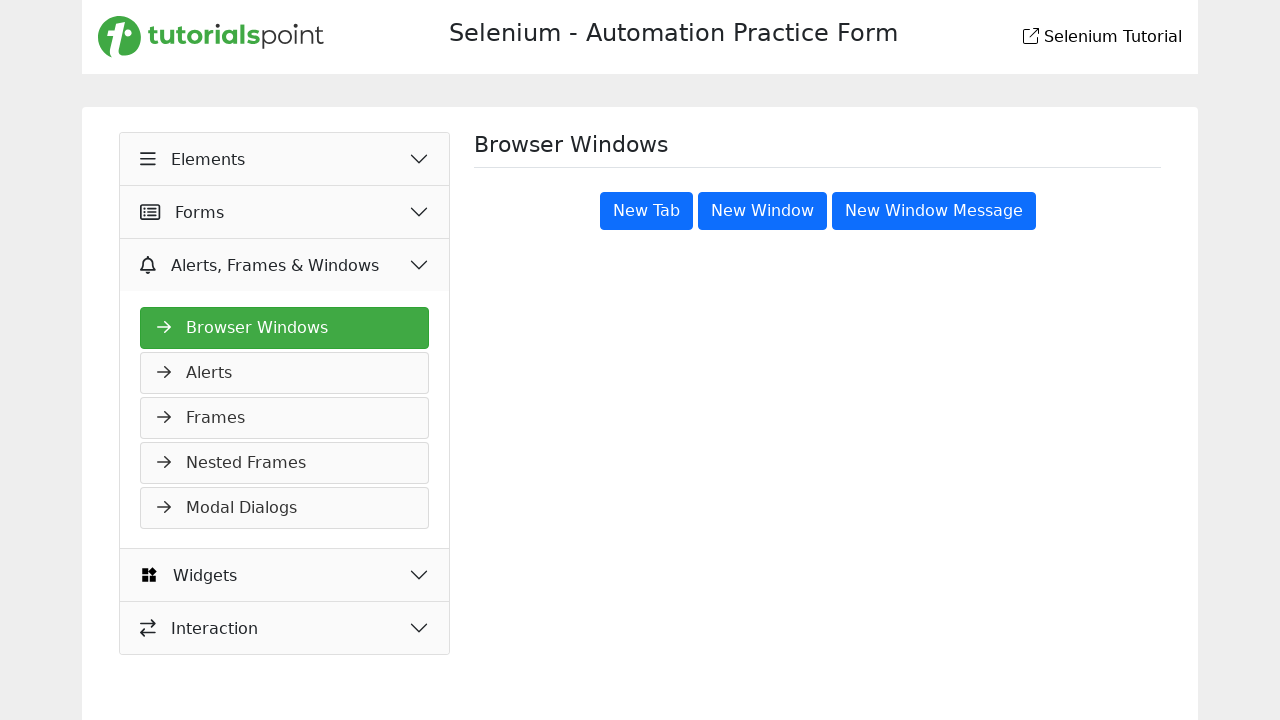

Clicked 'New Tab' button to open new tab at (646, 211) on xpath=//button[text()='New Tab']
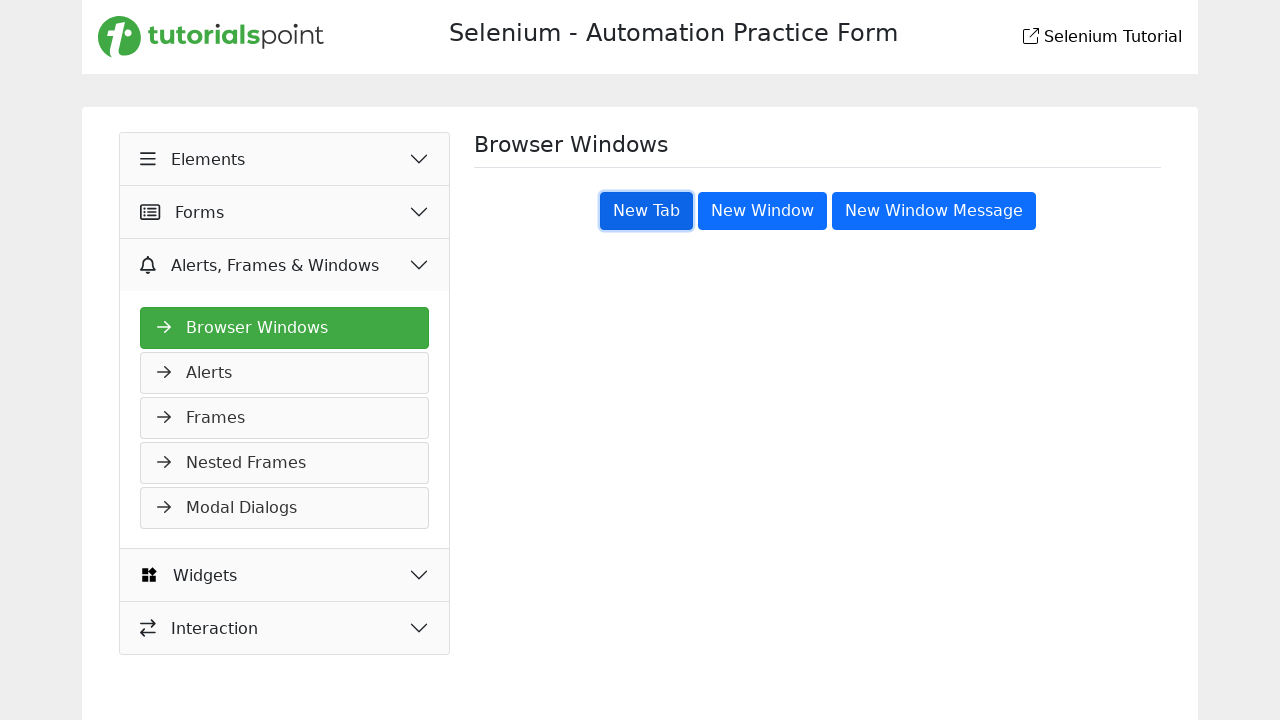

Detected new tab opening and clicked 'New Tab' button again at (646, 211) on xpath=//button[text()='New Tab']
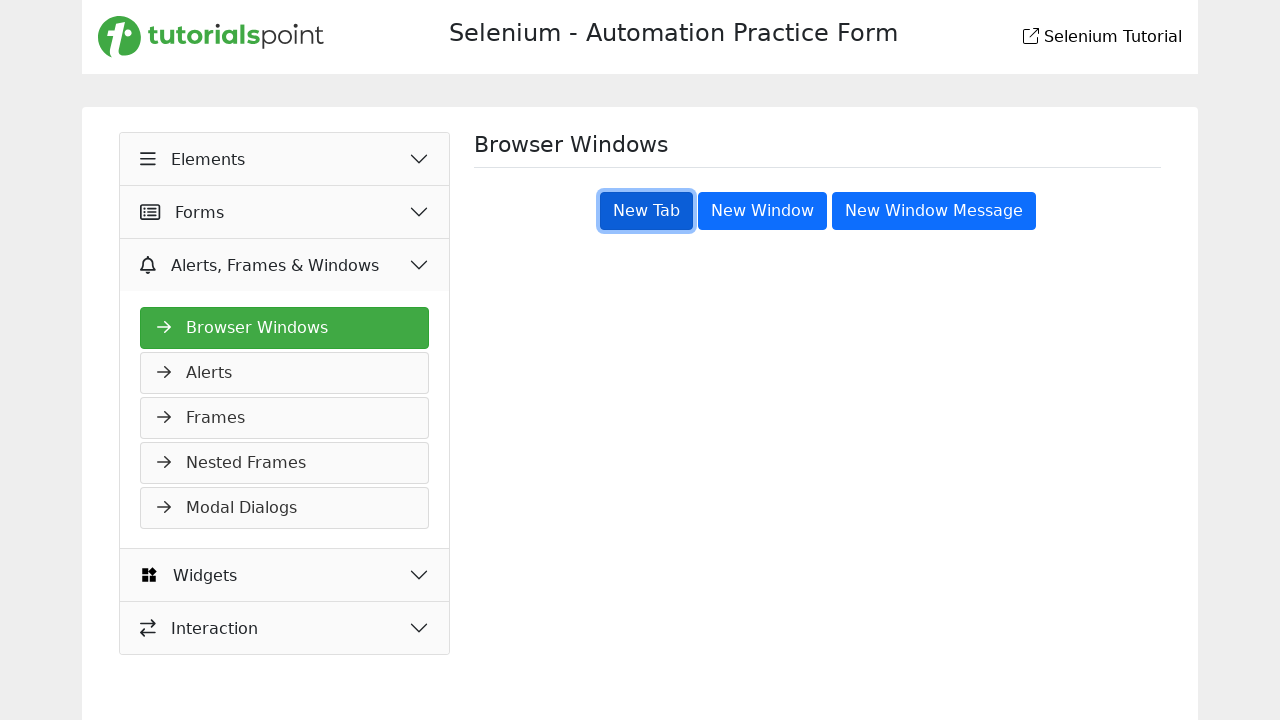

Captured new page/tab reference
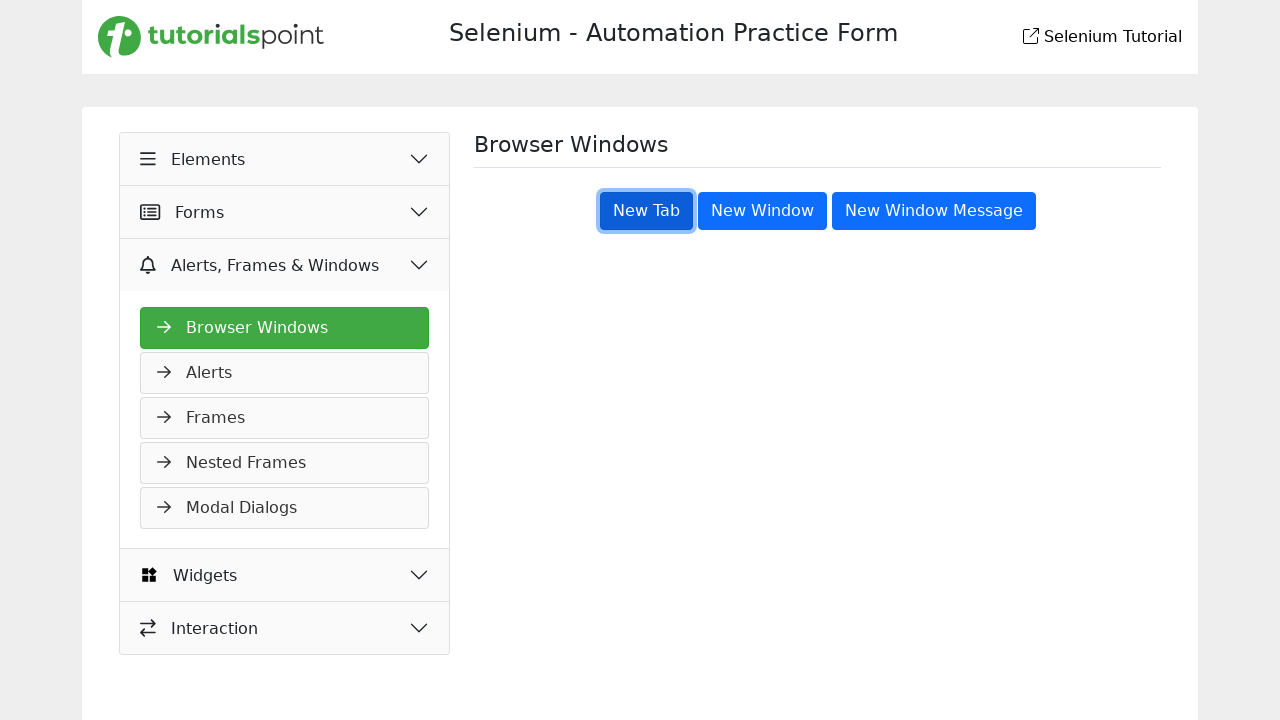

New tab page loaded completely
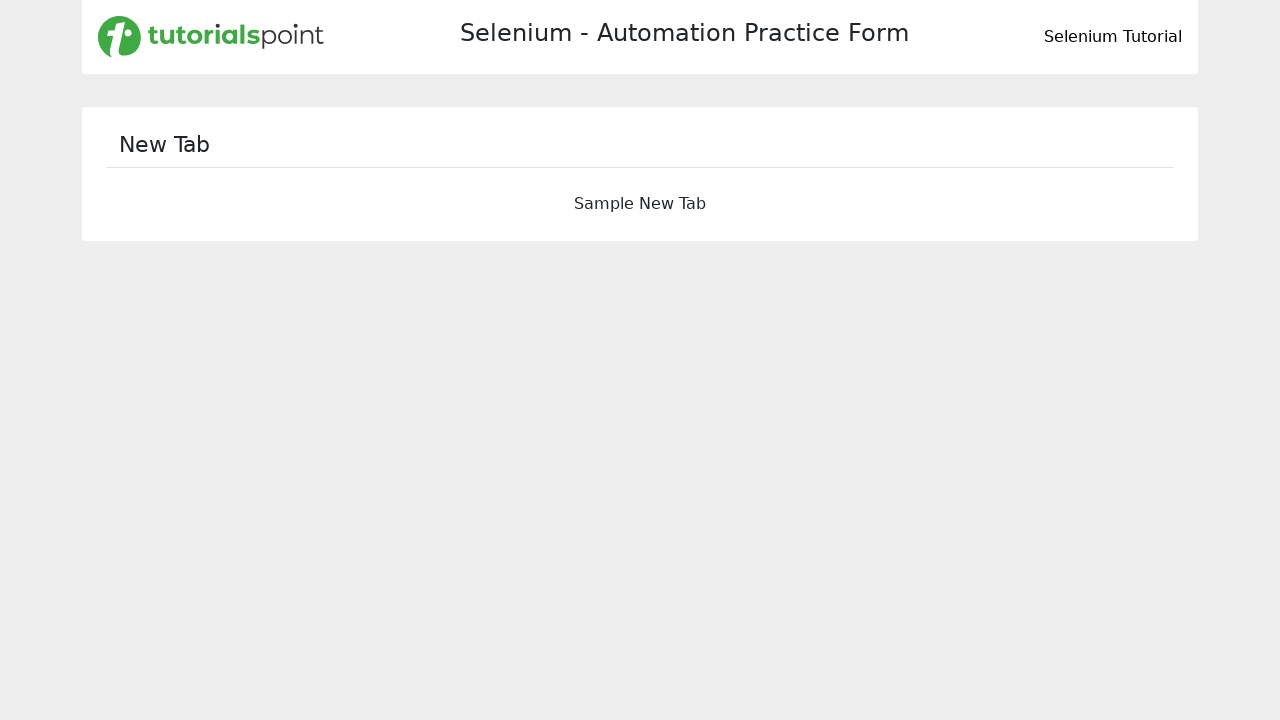

Login form element loaded on new tab
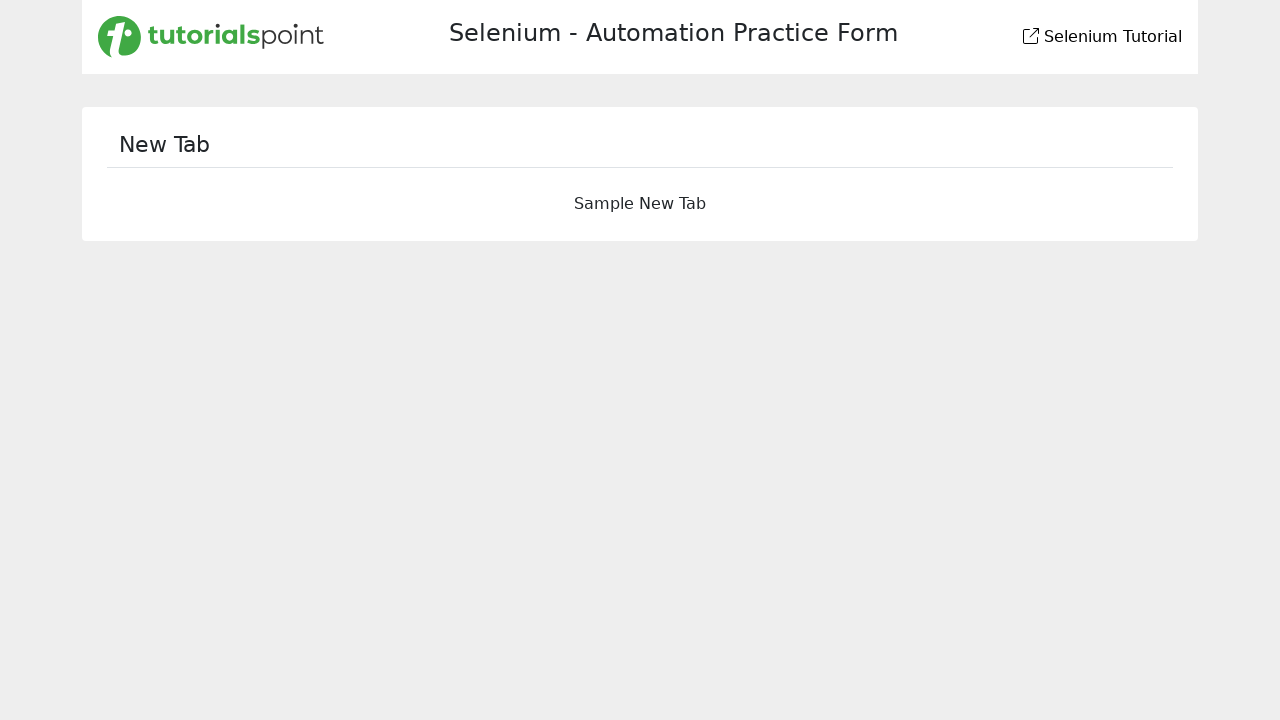

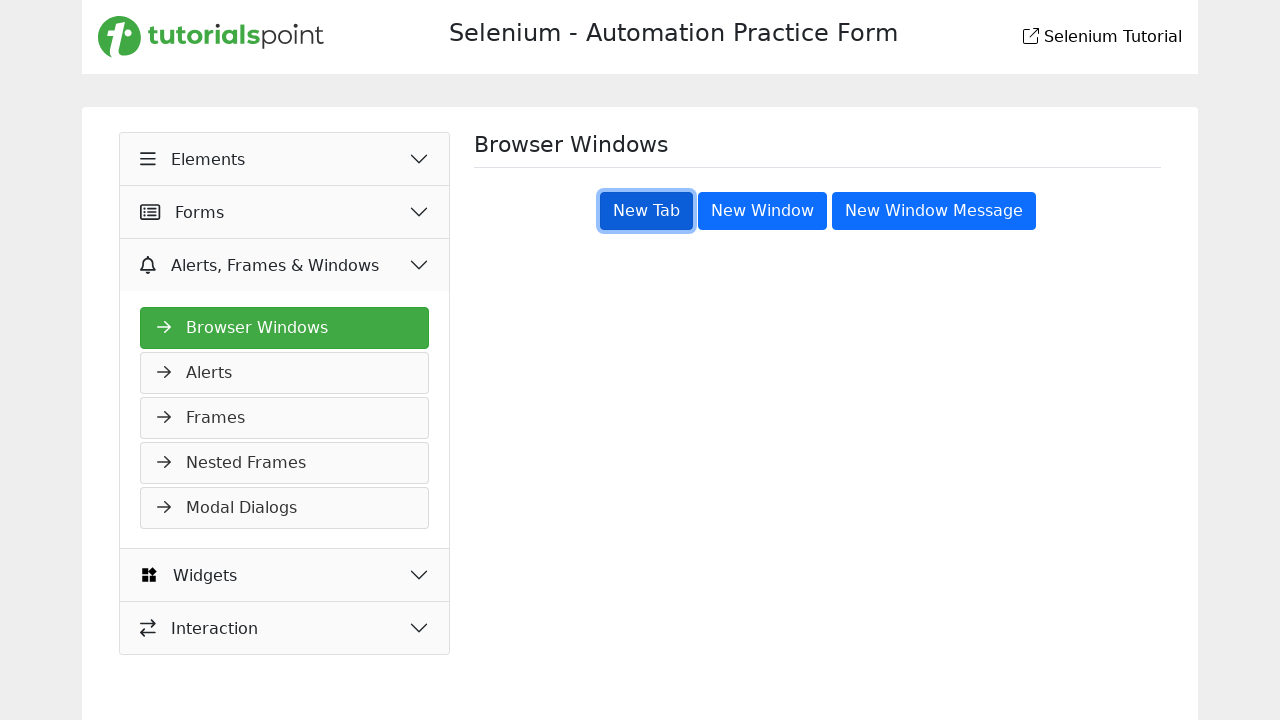